Tests the Federal Reserve Bank of New York website search functionality by entering "interest rates" in the search box and verifying the search results page loads correctly.

Starting URL: https://www.newyorkfed.org/

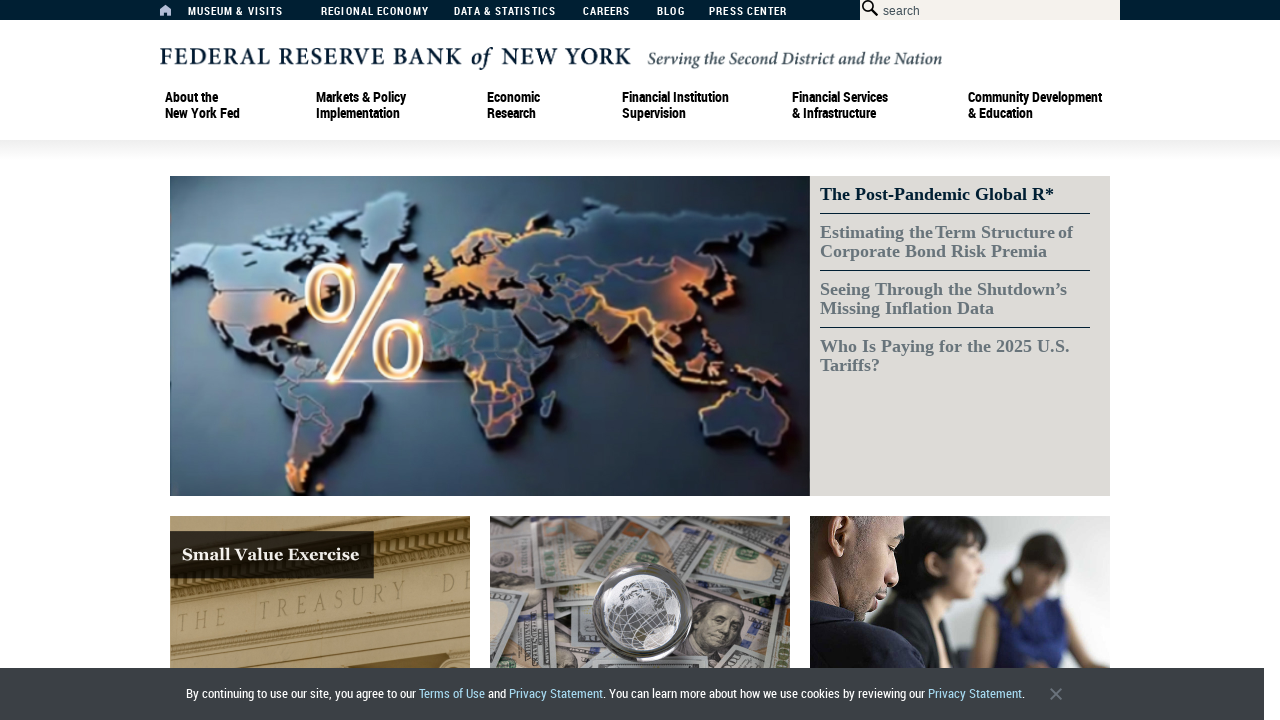

Filled search box with 'interest rates' on #searchbox
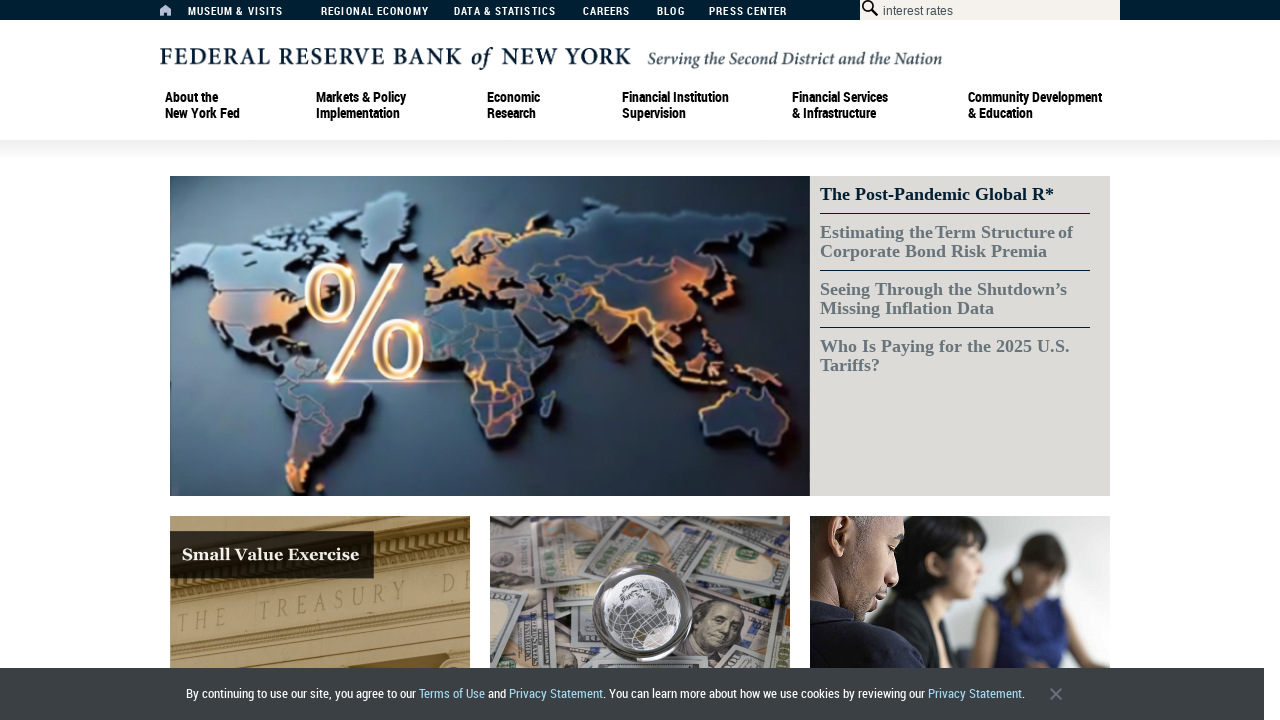

Pressed Enter to submit search on #searchbox
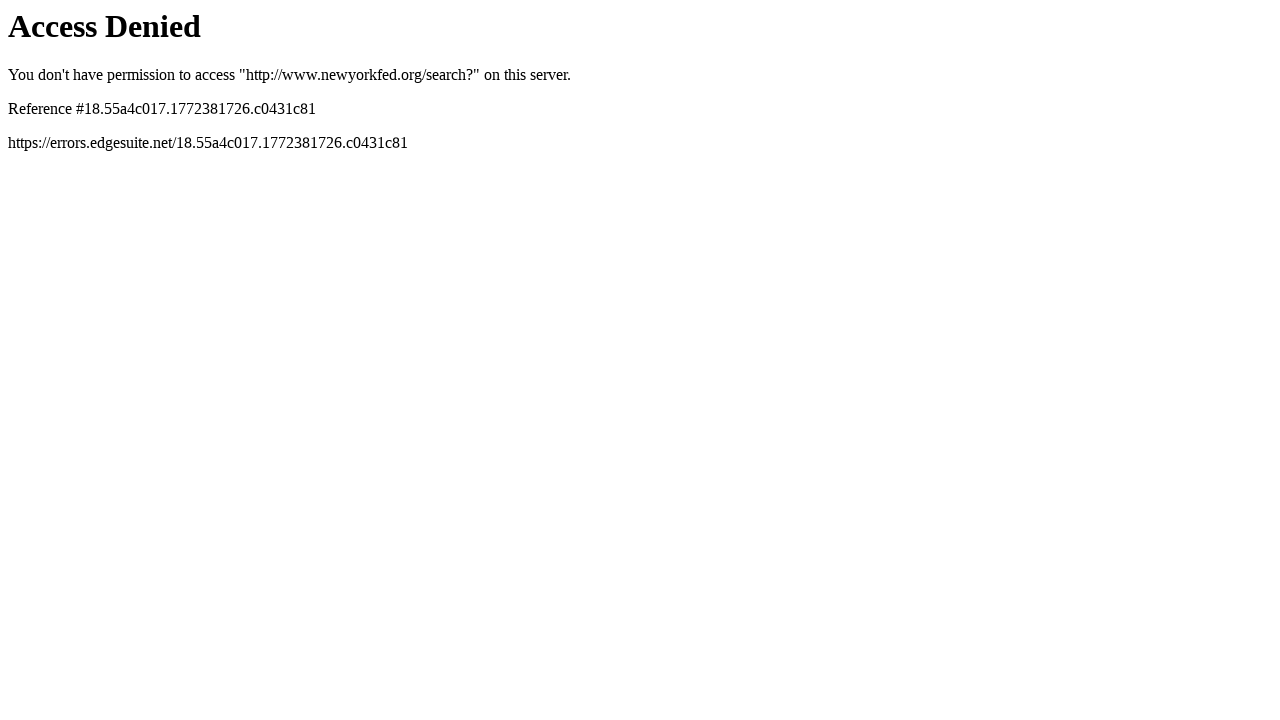

Search results page loaded successfully
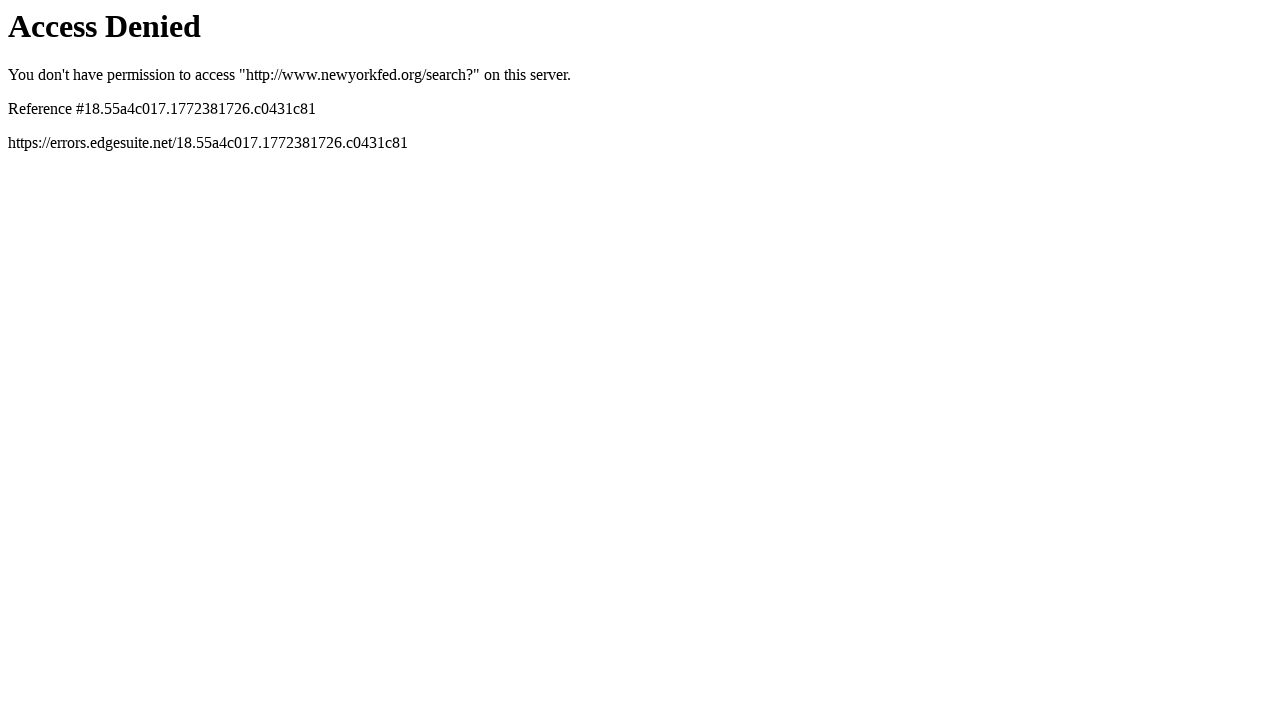

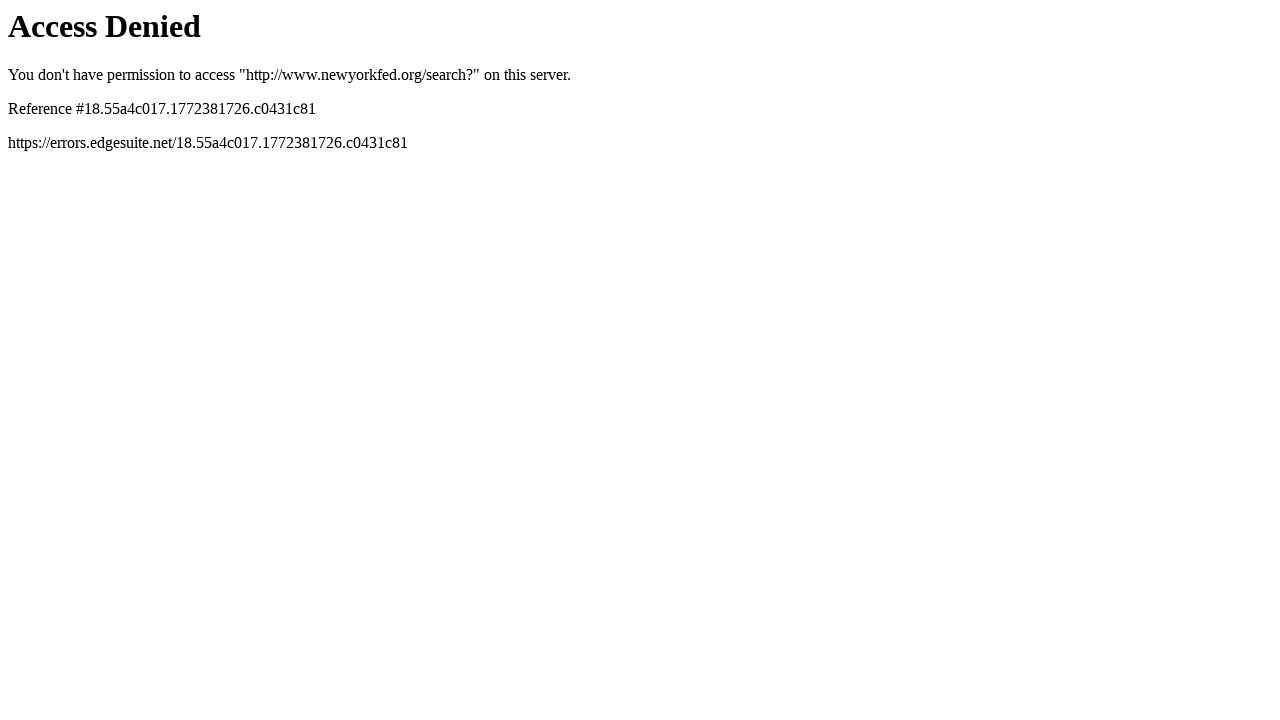